Retrieves a value from the page, performs a mathematical calculation, and submits a form with the result along with selecting checkboxes and radio buttons

Starting URL: https://suninjuly.github.io/math.html

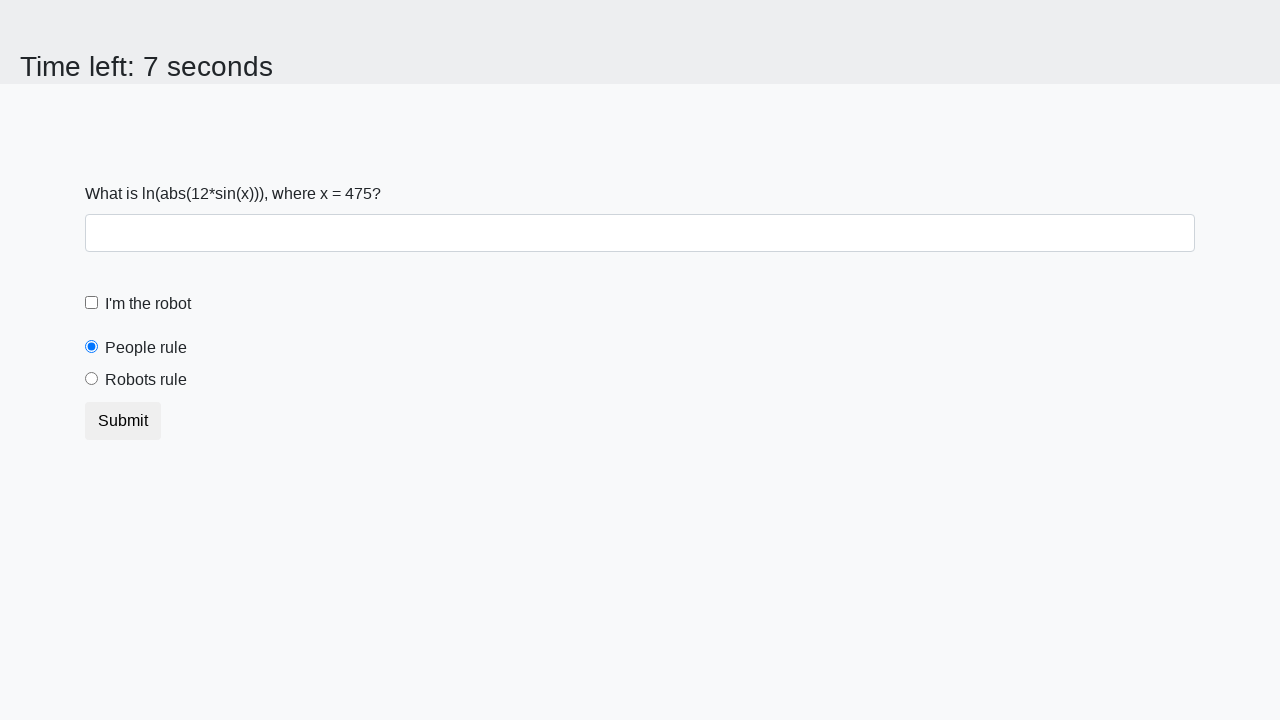

Retrieved value of x from the page (#input_value)
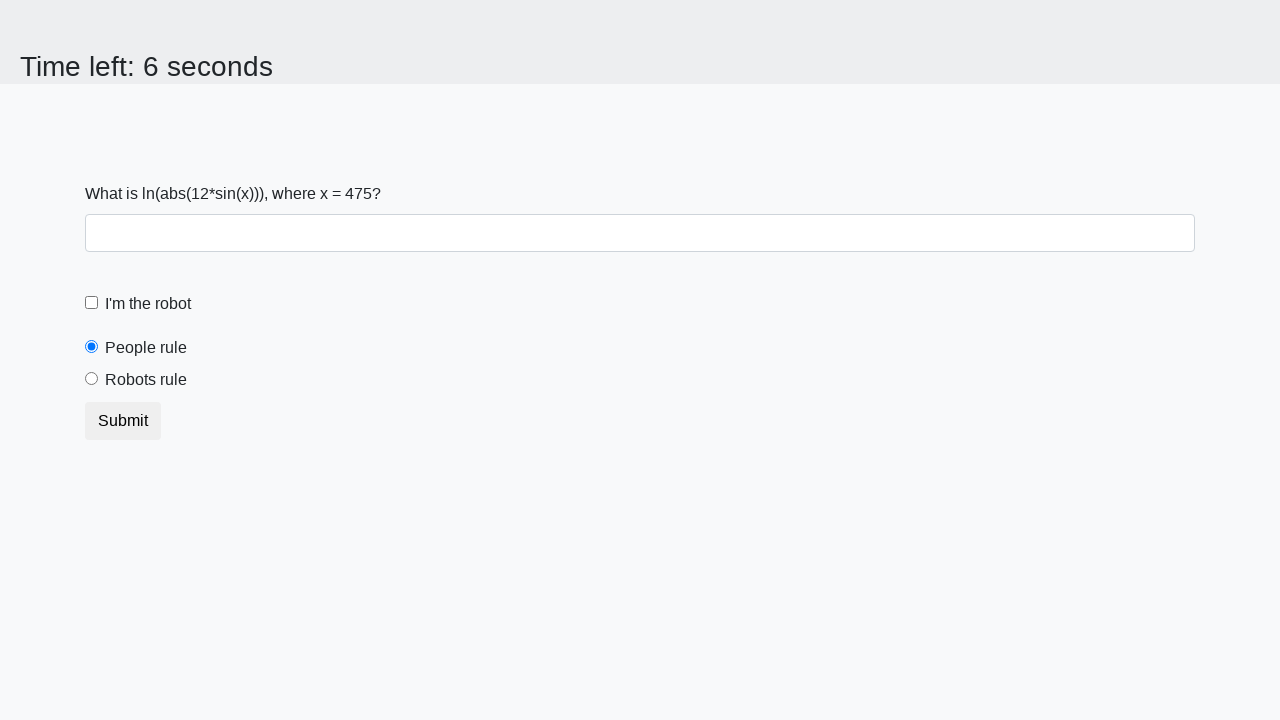

Calculated y using formula: log(abs(12 * sin(x)))
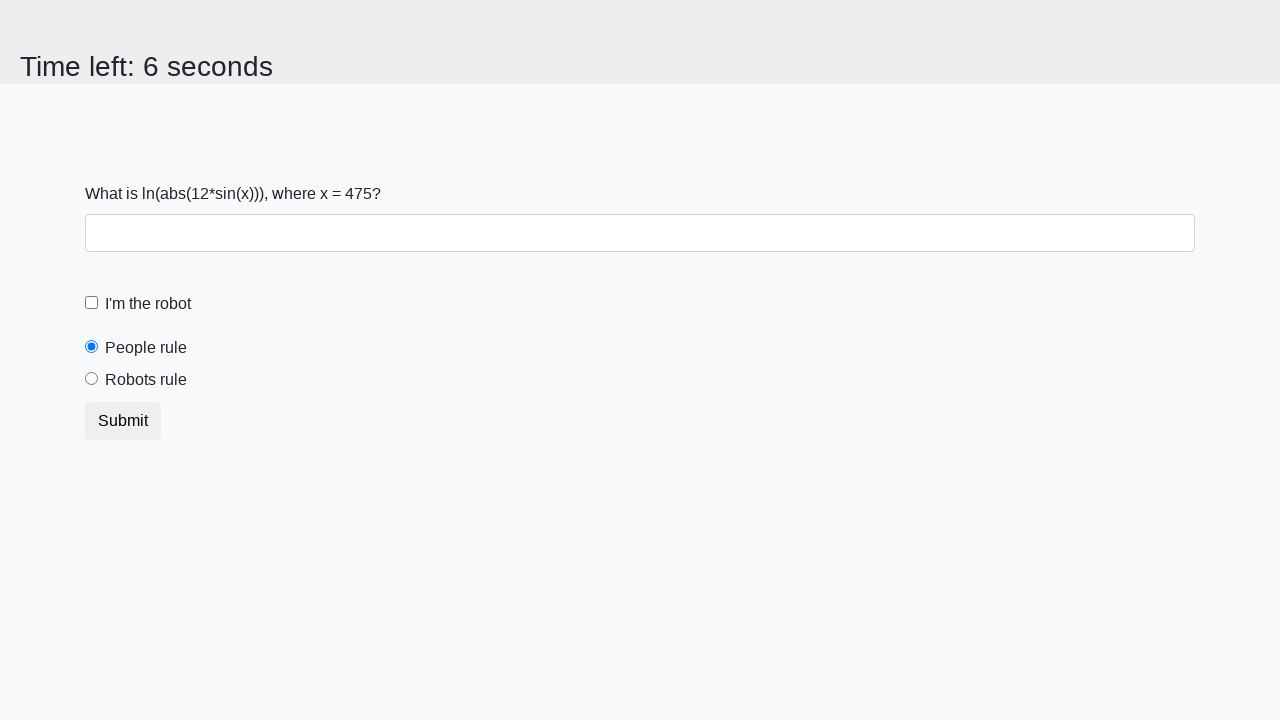

Filled answer field with calculated value on #answer
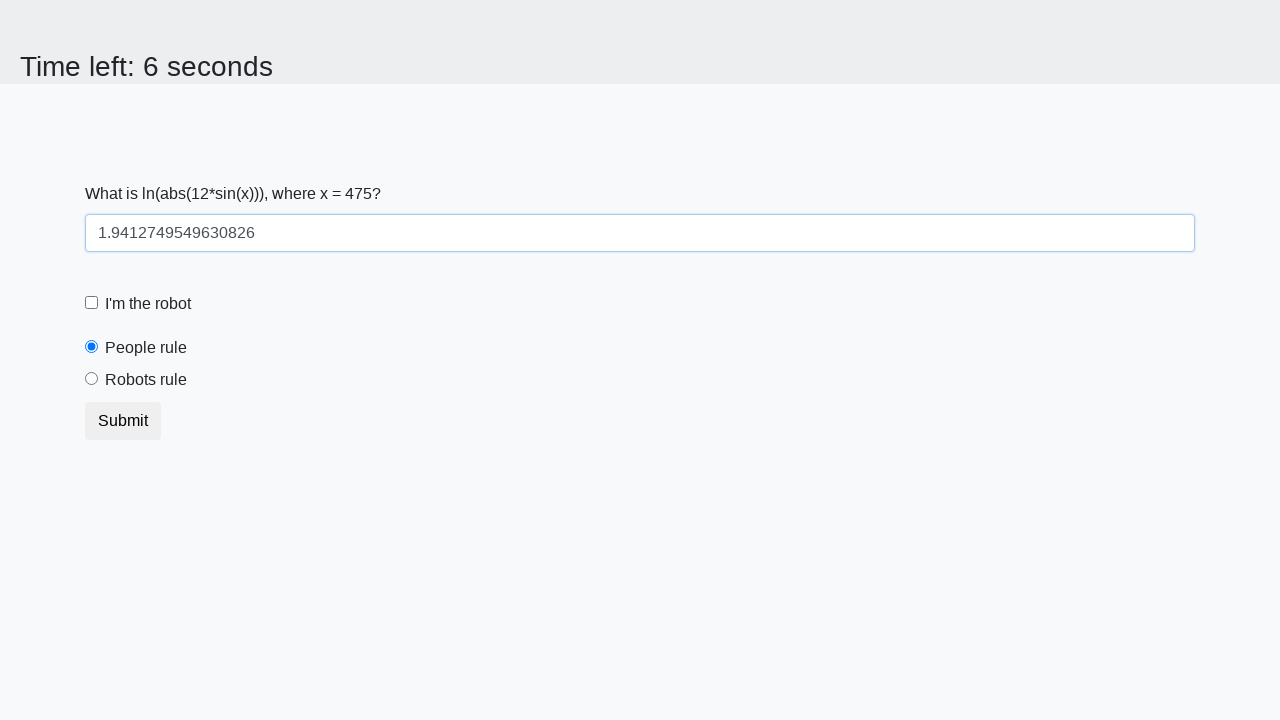

Clicked the checkbox at (92, 303) on [type='checkbox']
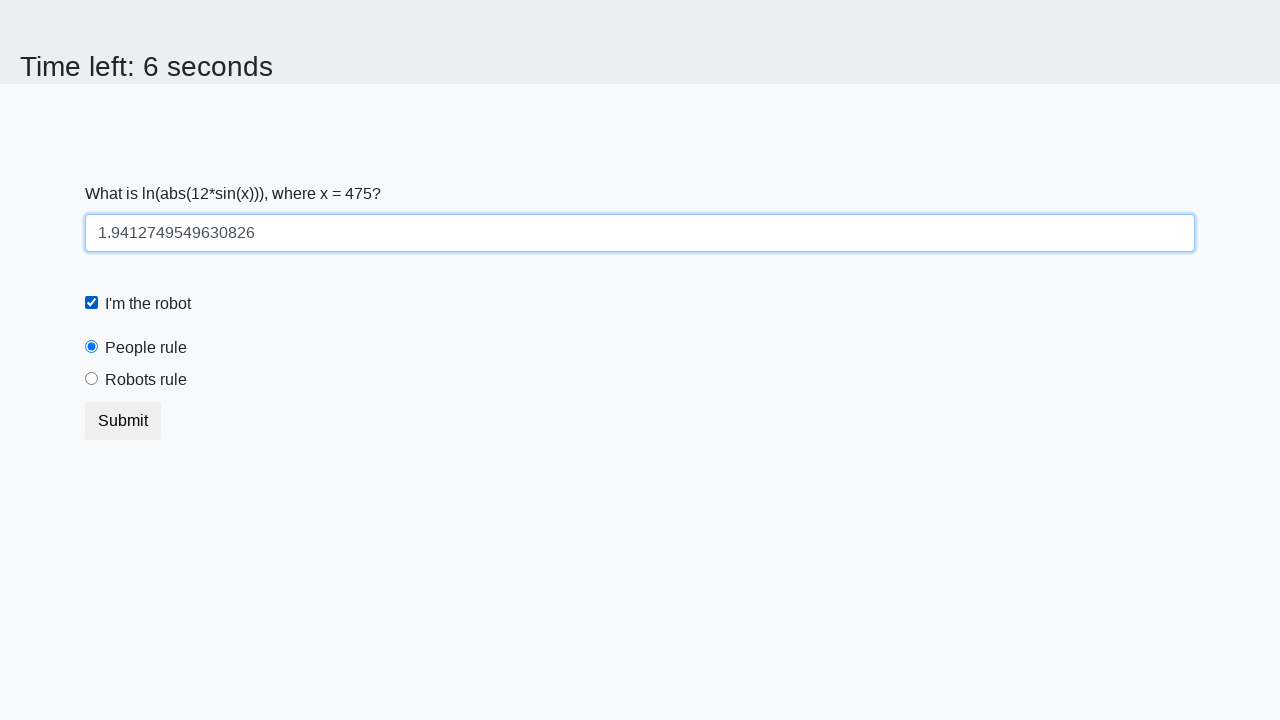

Clicked the radio button for robots at (92, 379) on [value='robots']
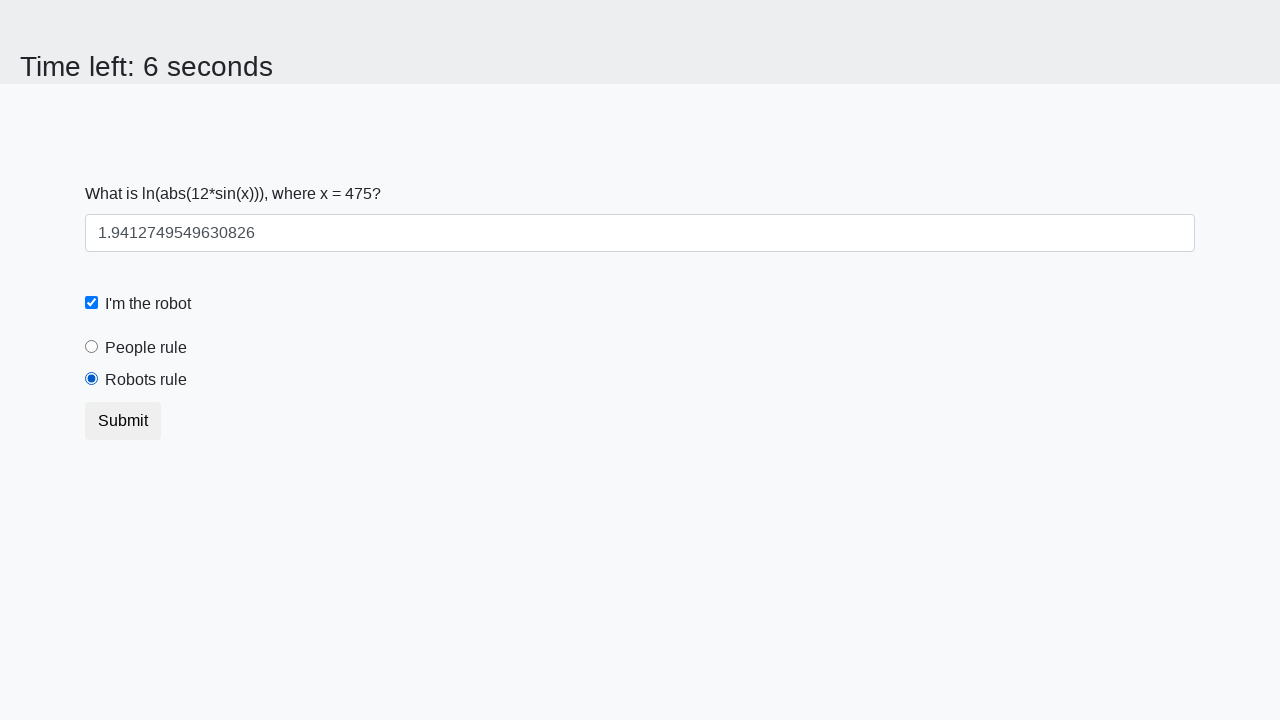

Clicked submit button to submit the form at (123, 421) on button.btn
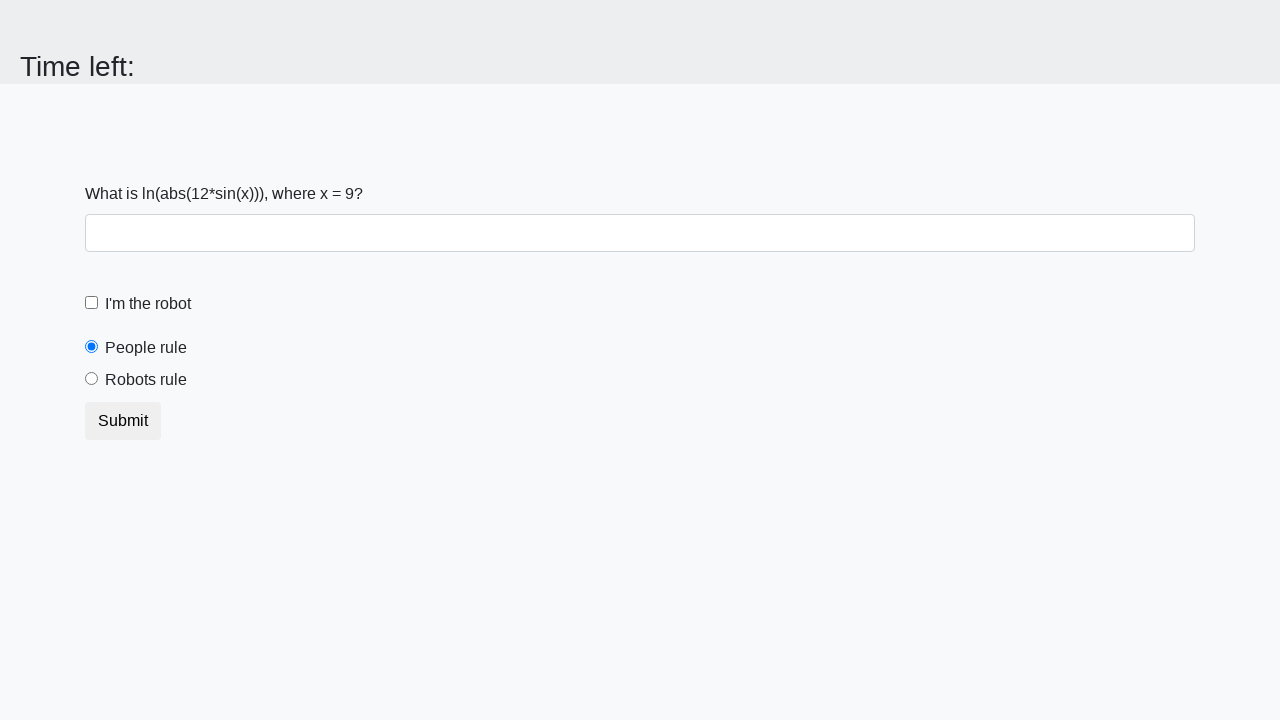

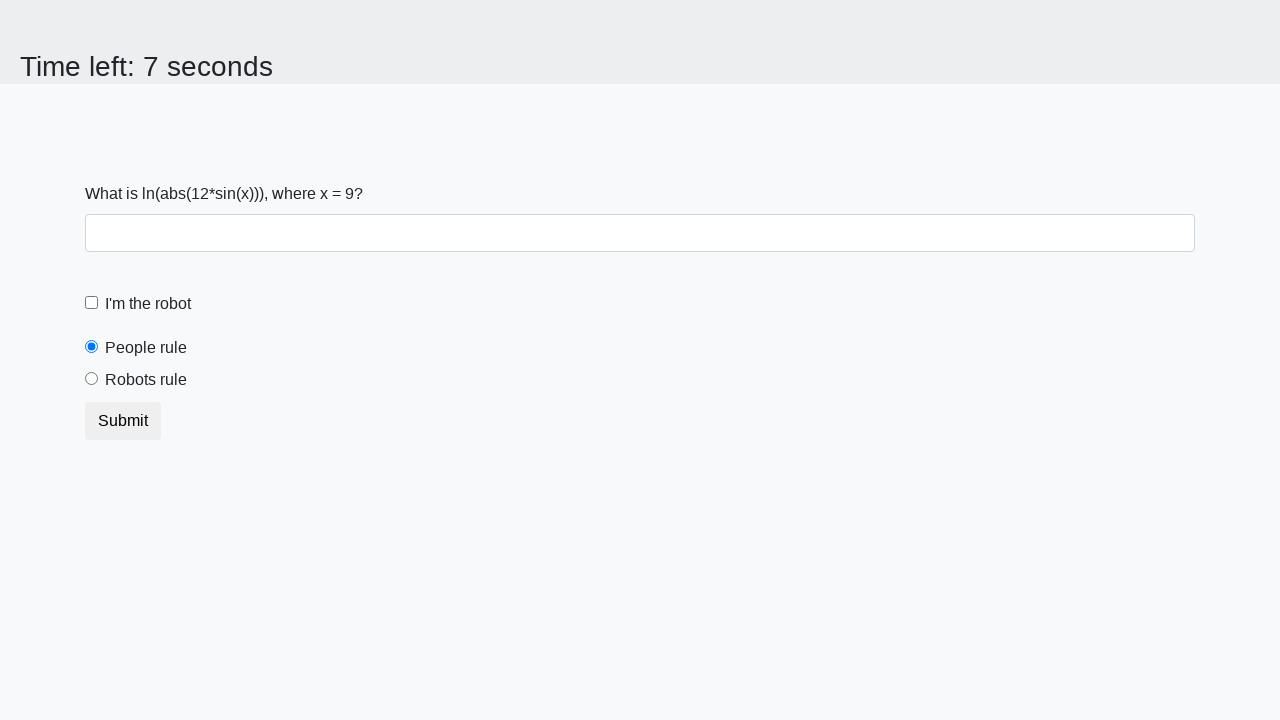